Tests confirm alert handling by navigating to the confirm alert tab, triggering a confirm dialog, and dismissing it

Starting URL: http://demo.automationtesting.in/Alerts.html

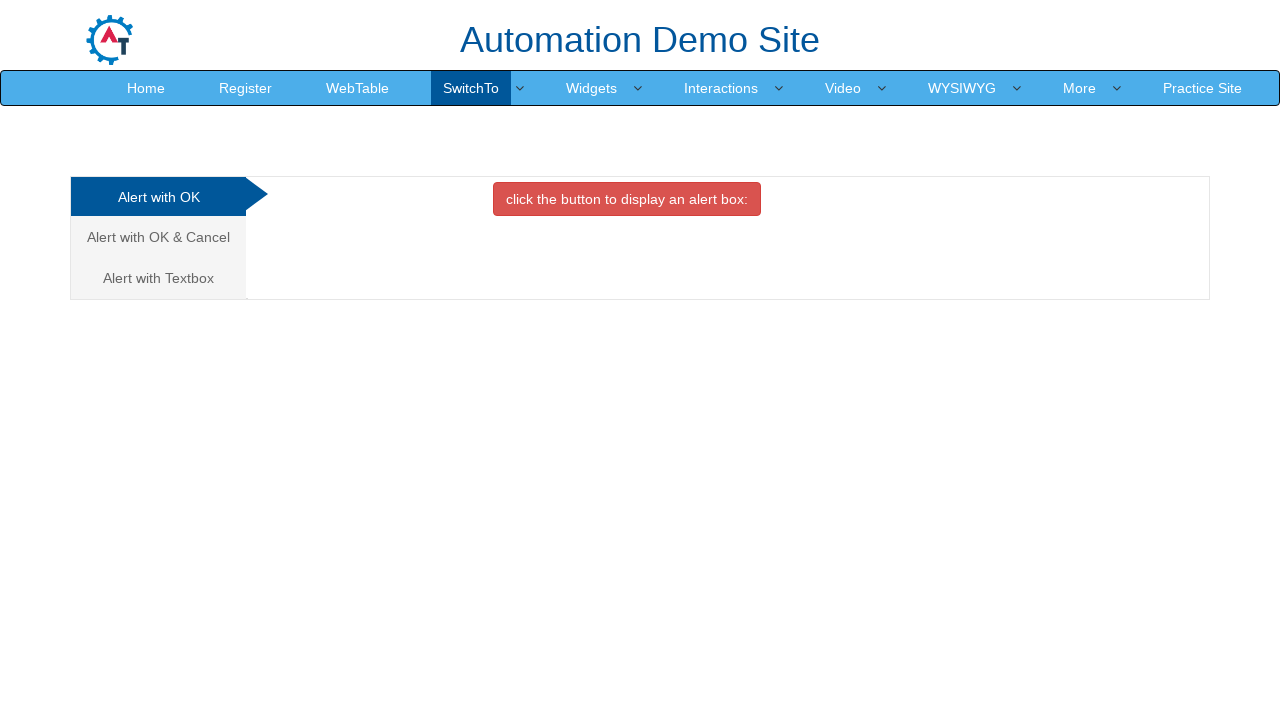

Clicked on the confirm alert tab at (158, 237) on (//a[@data-toggle='tab'])[2]
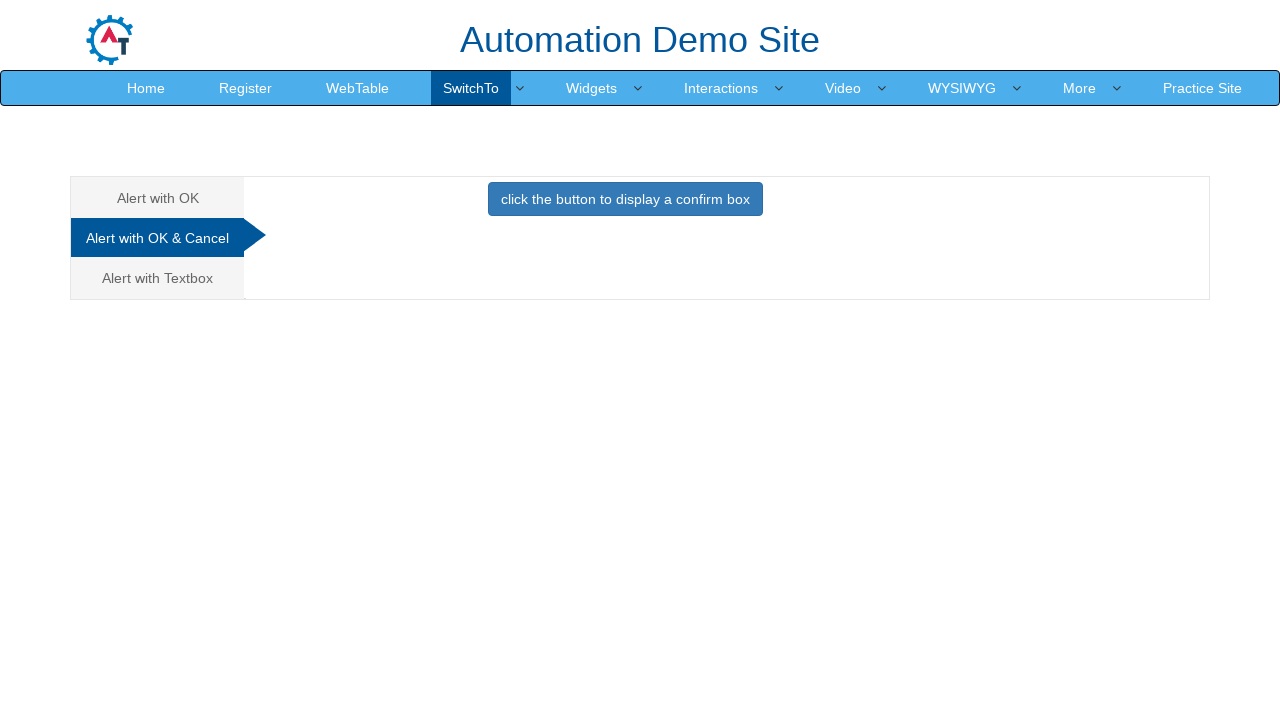

Clicked button to trigger confirm alert dialog at (625, 199) on xpath=//button[@class='btn btn-primary']
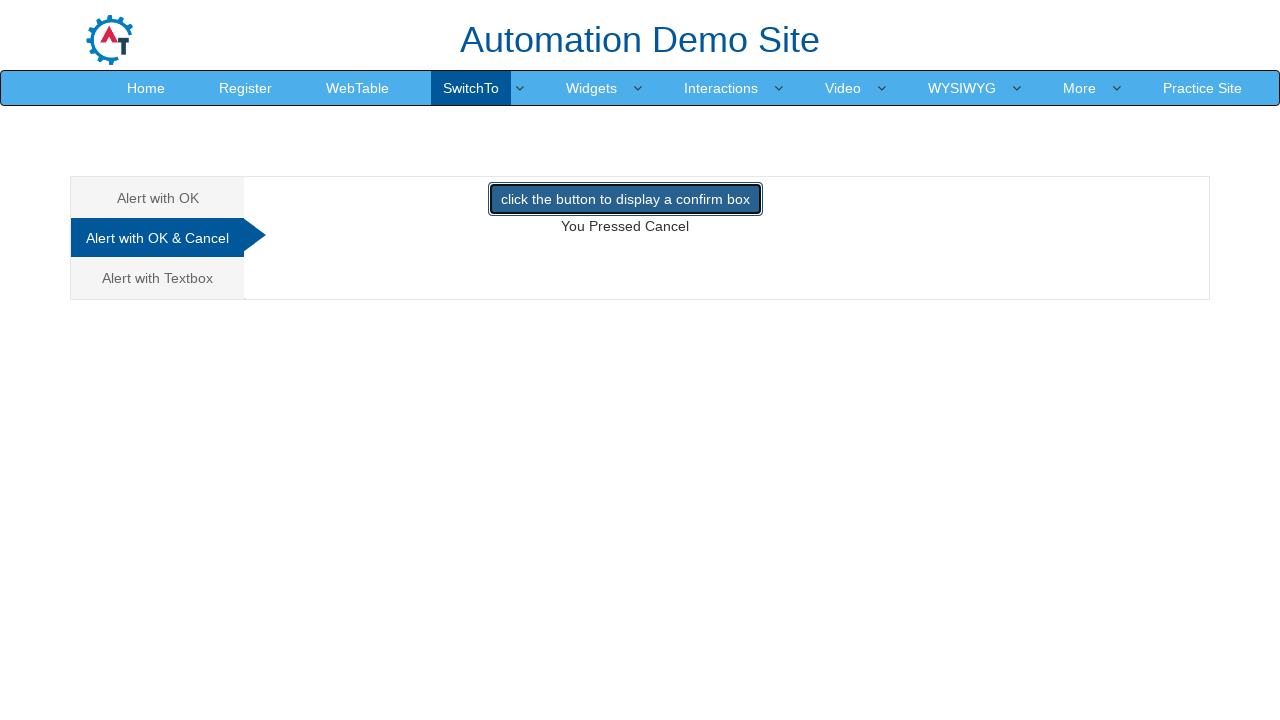

Set up dialog handler to dismiss the confirm alert
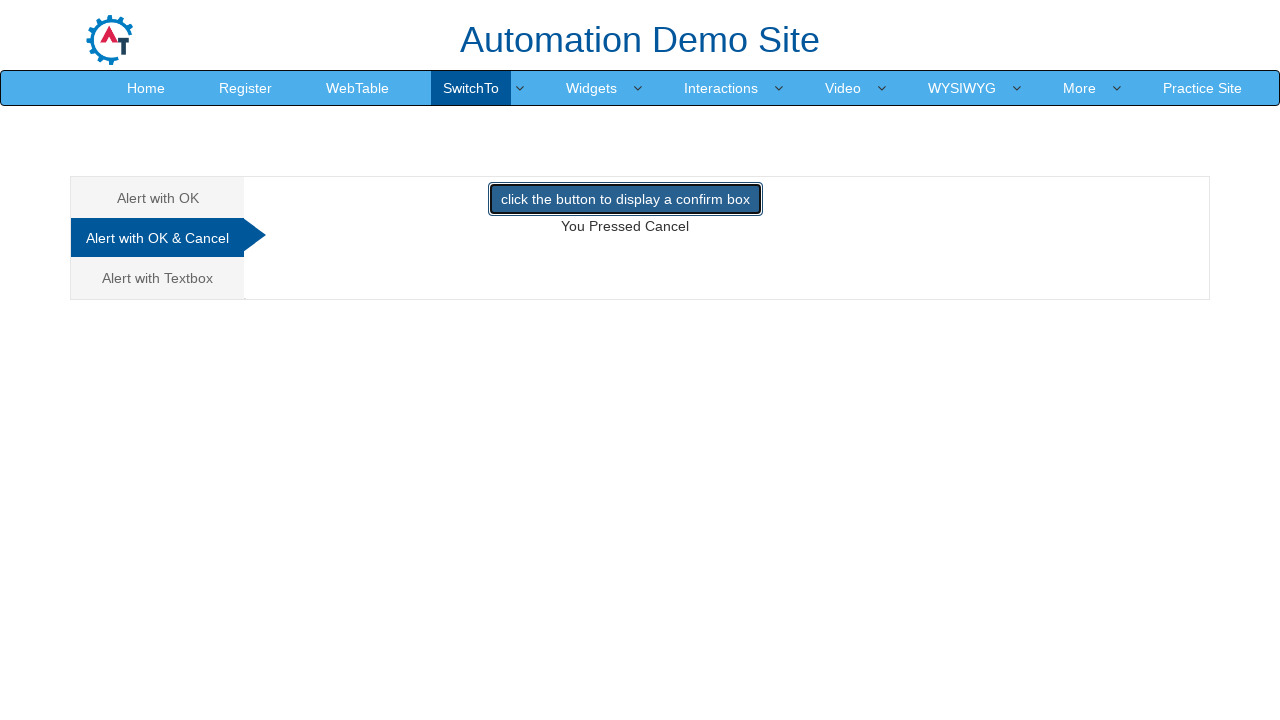

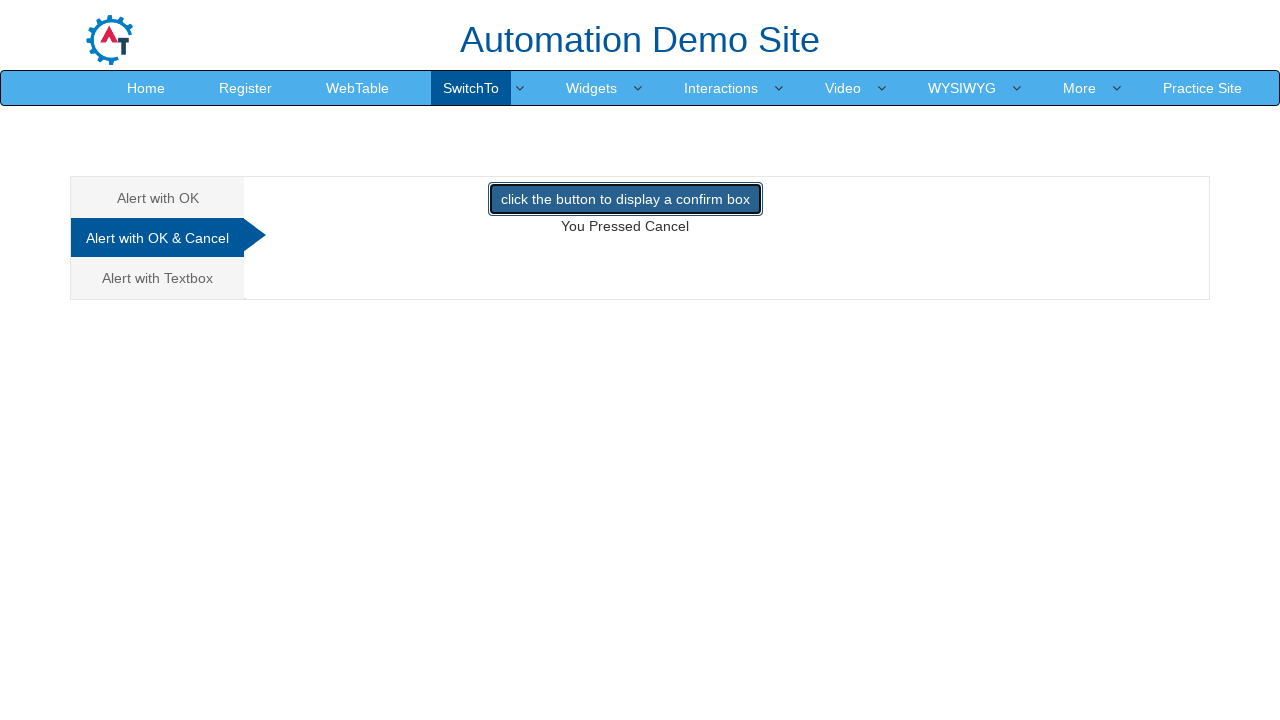